Tests a single select dropdown by selecting "Option 2" and verifying that the correct message is displayed after selection.

Starting URL: https://eviltester.github.io/supportclasses/#2000

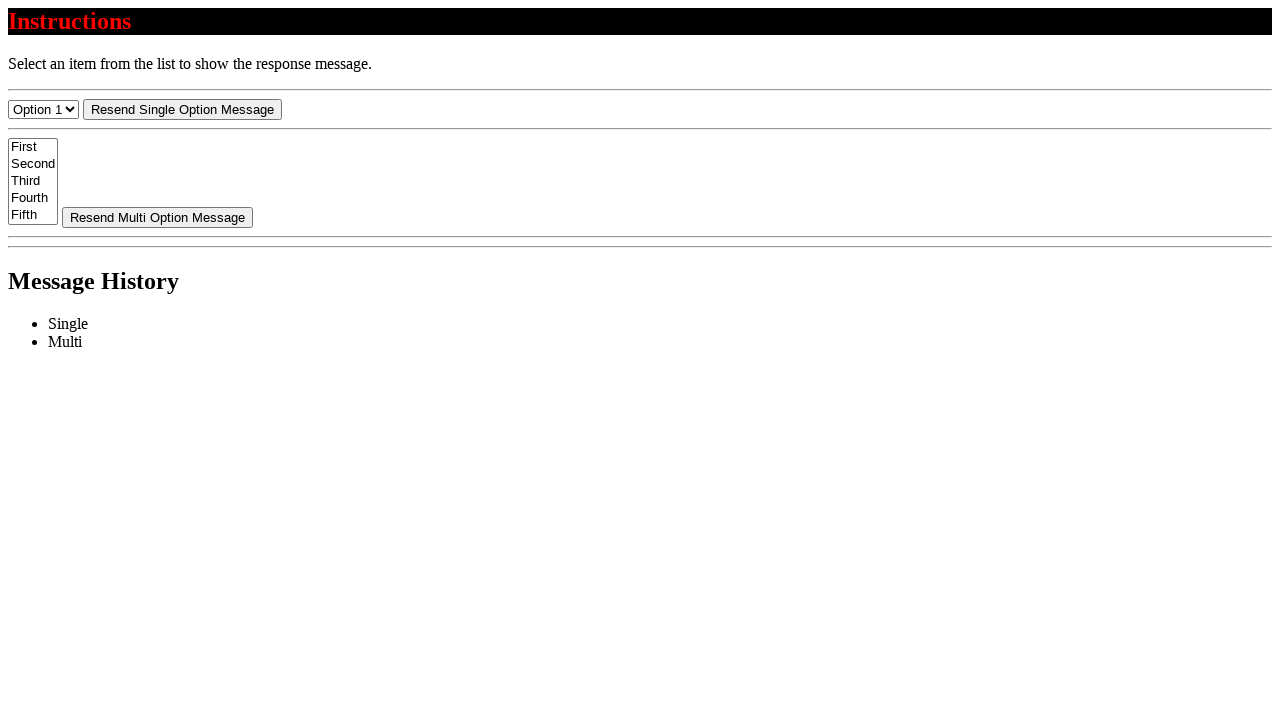

Waited for single select dropdown to be visible
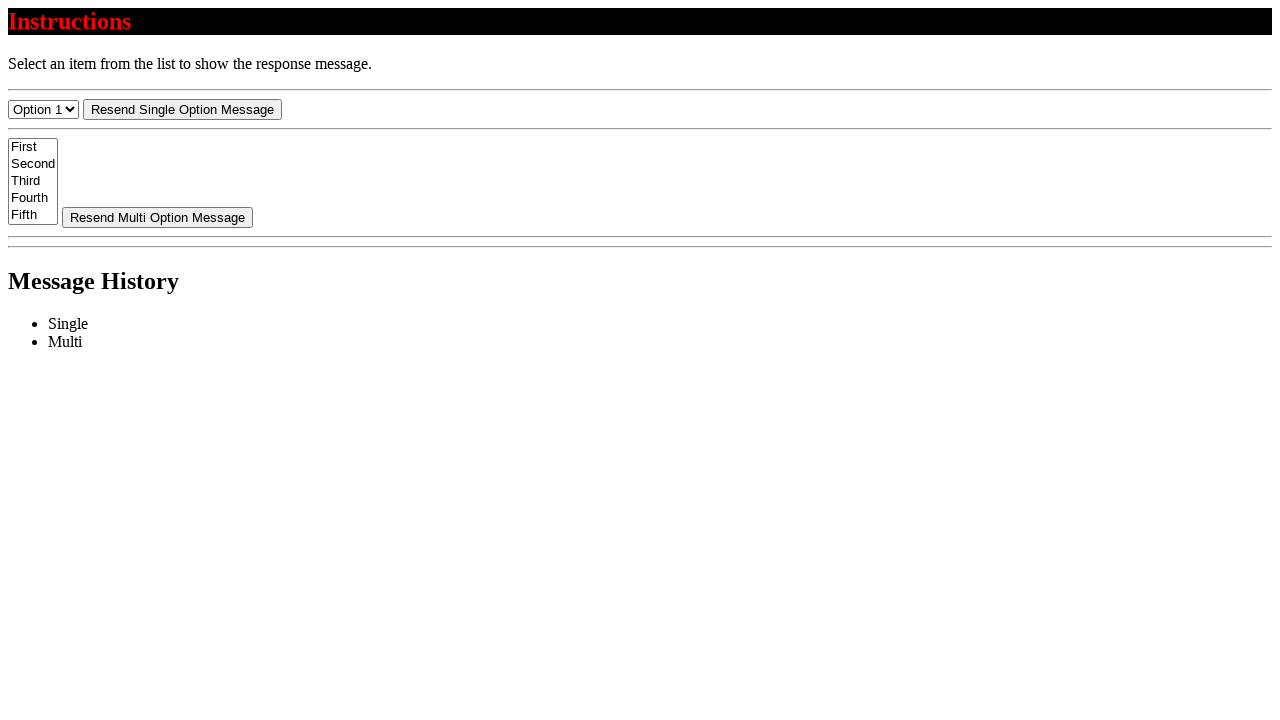

Selected 'Option 2' from dropdown menu on #select-menu
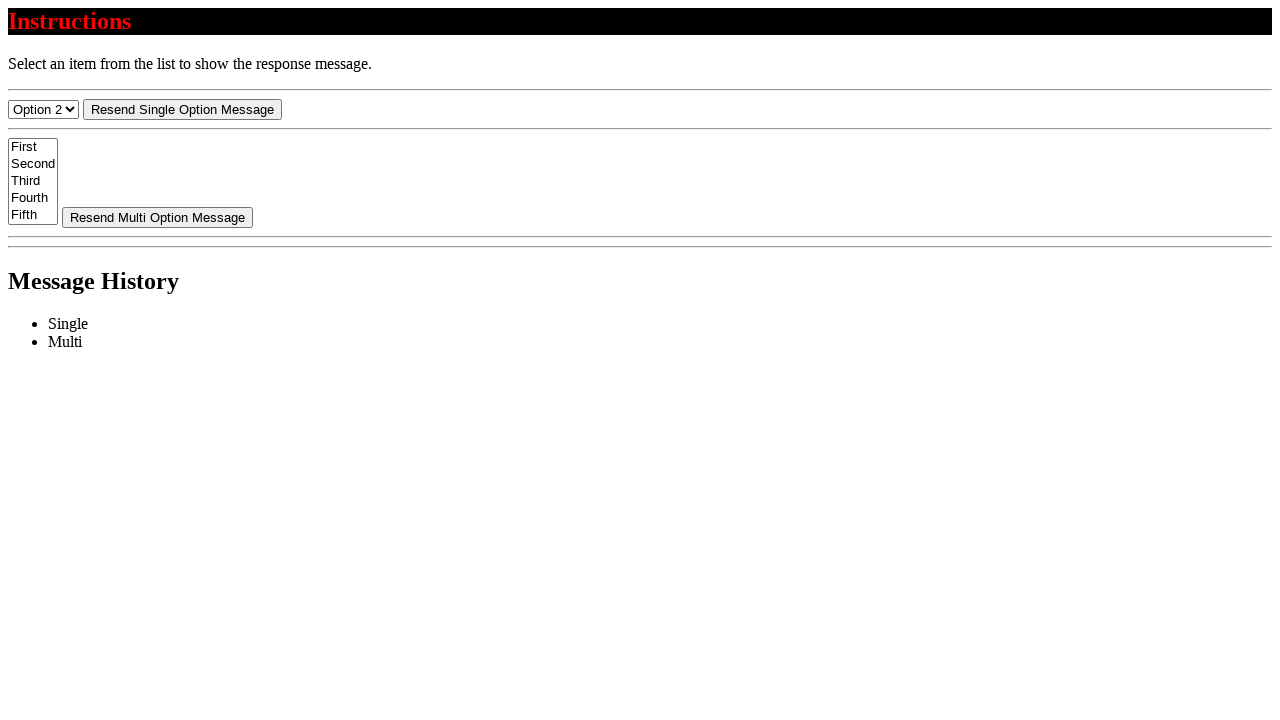

Waited for success message to appear
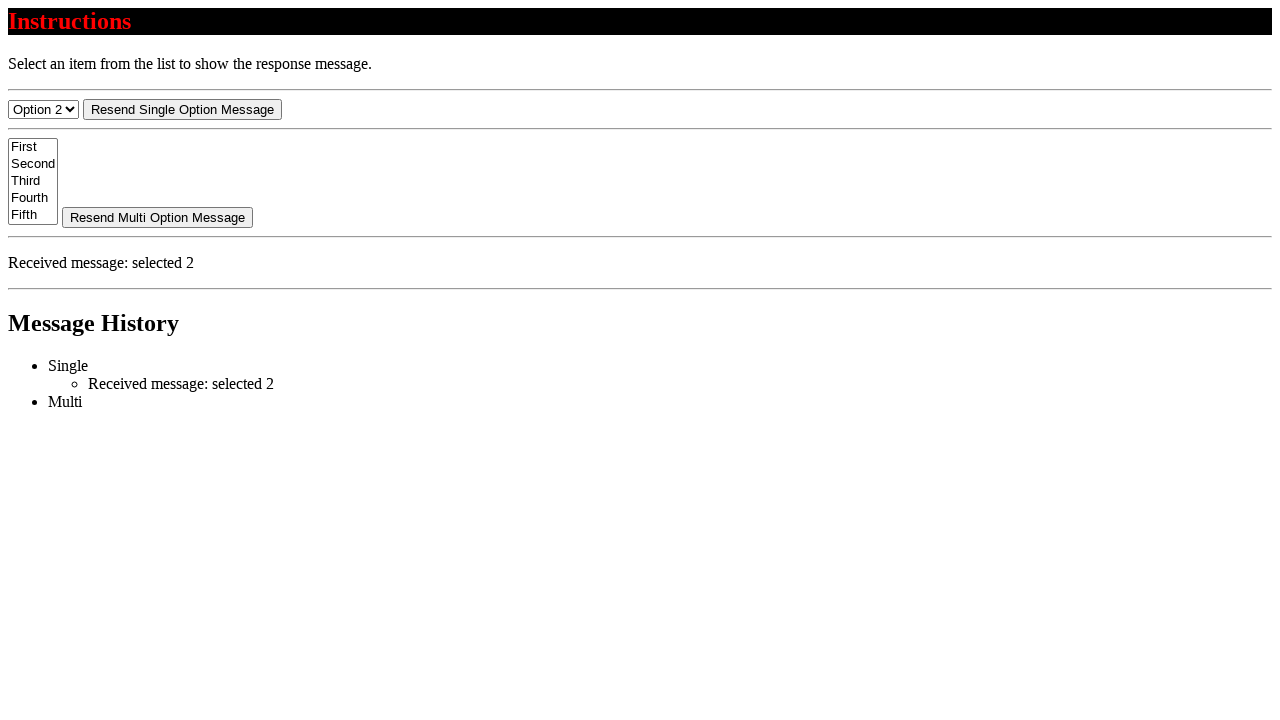

Retrieved message text content
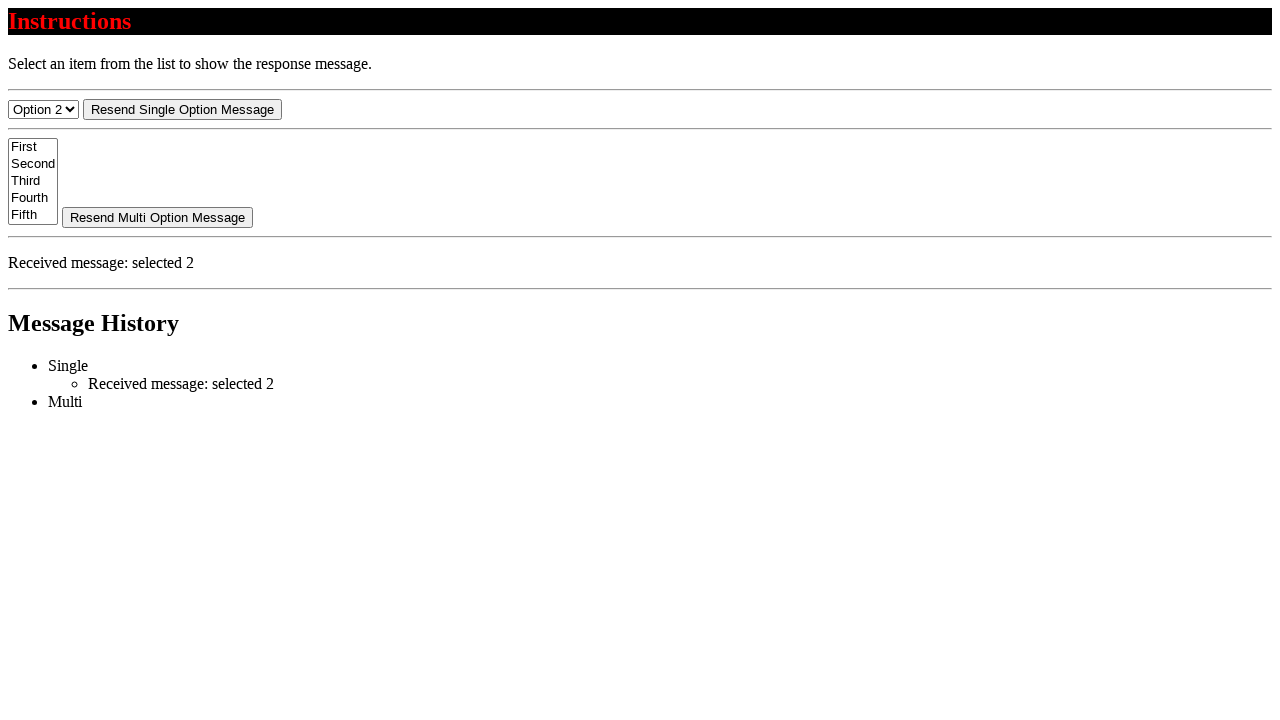

Verified message text matches expected value 'Received message: selected 2'
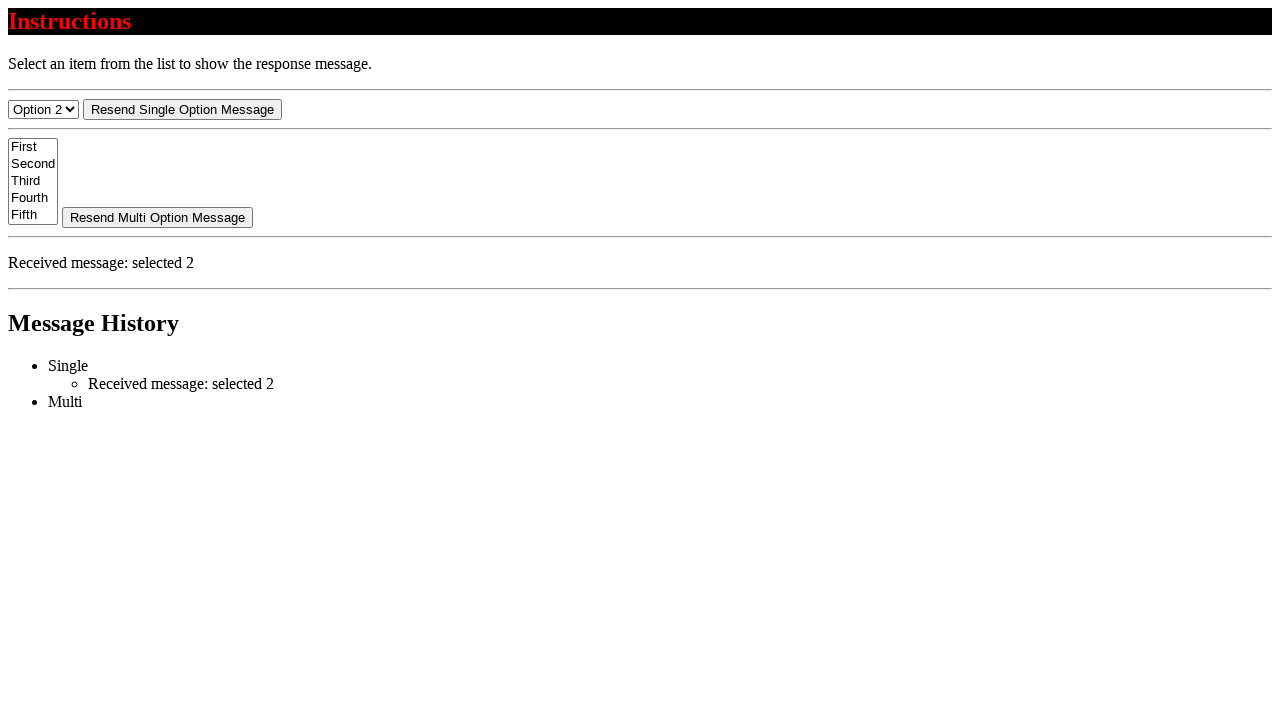

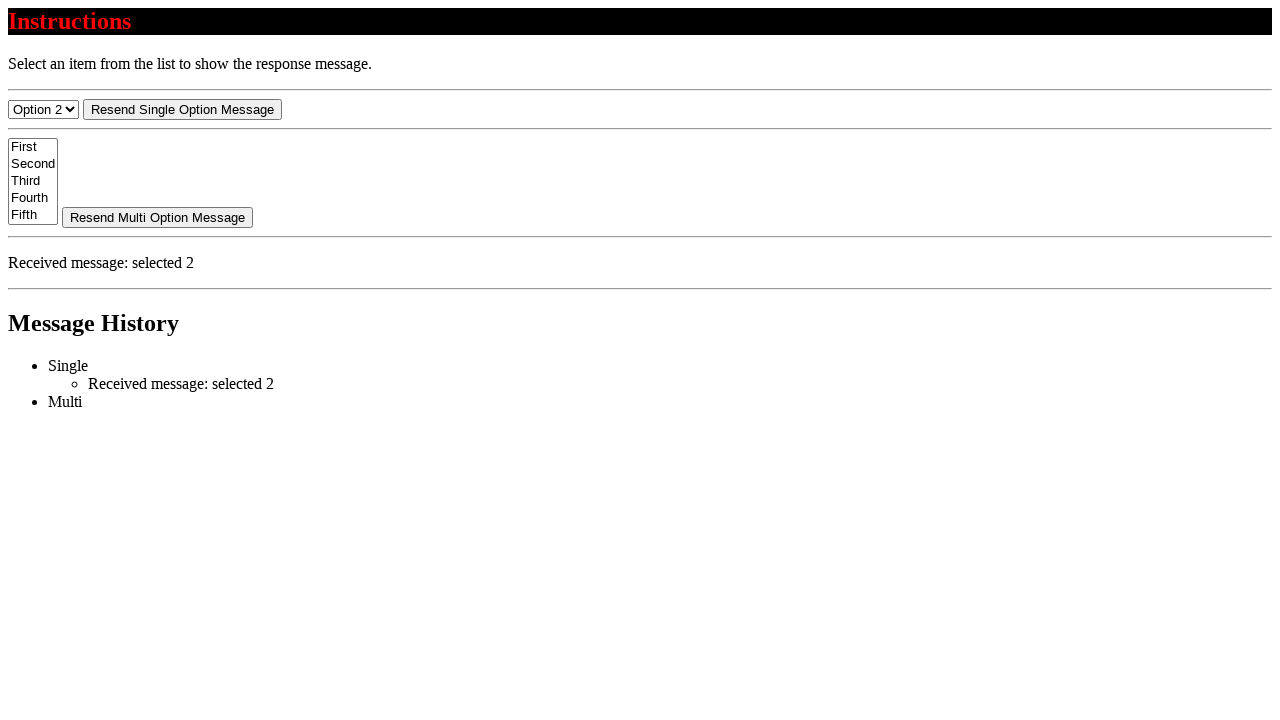